Tests radio button functionality by selecting the second radio button from a group of citizenship radio buttons and verifying selection state

Starting URL: https://tutorialehtml.com/en/html-tutorial-radio-buttons

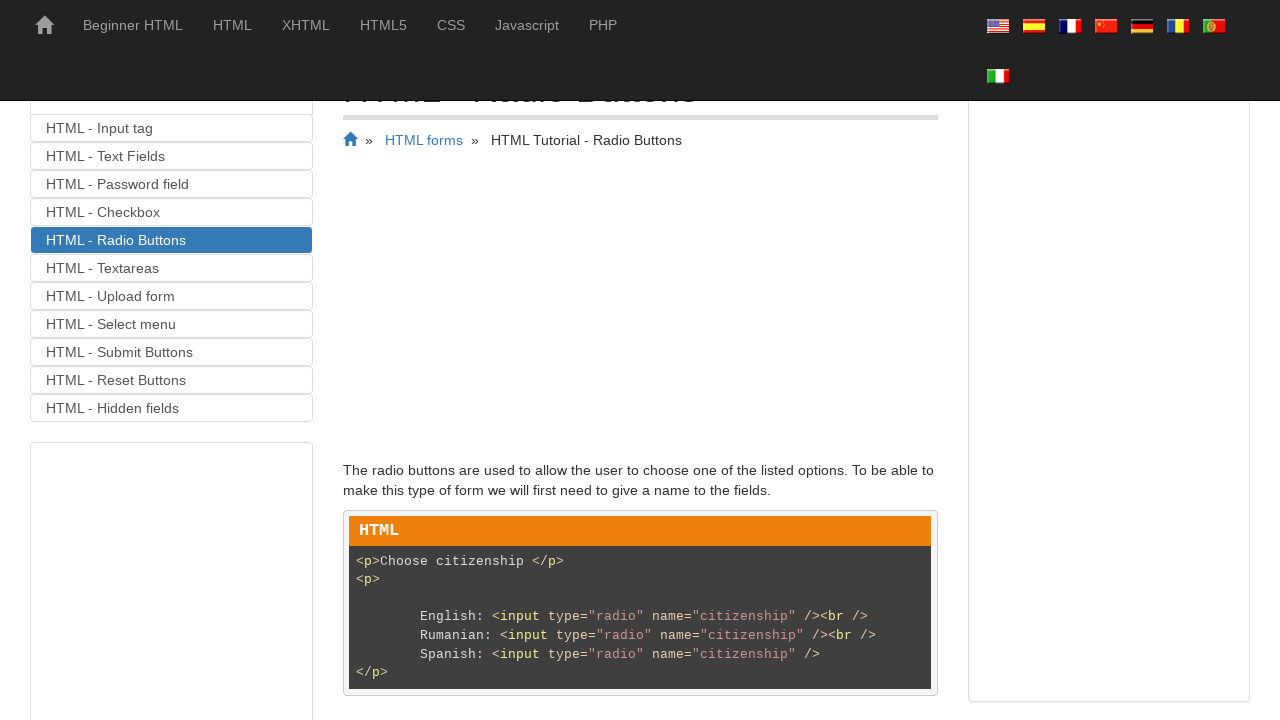

Waited for citizenship radio buttons to be present
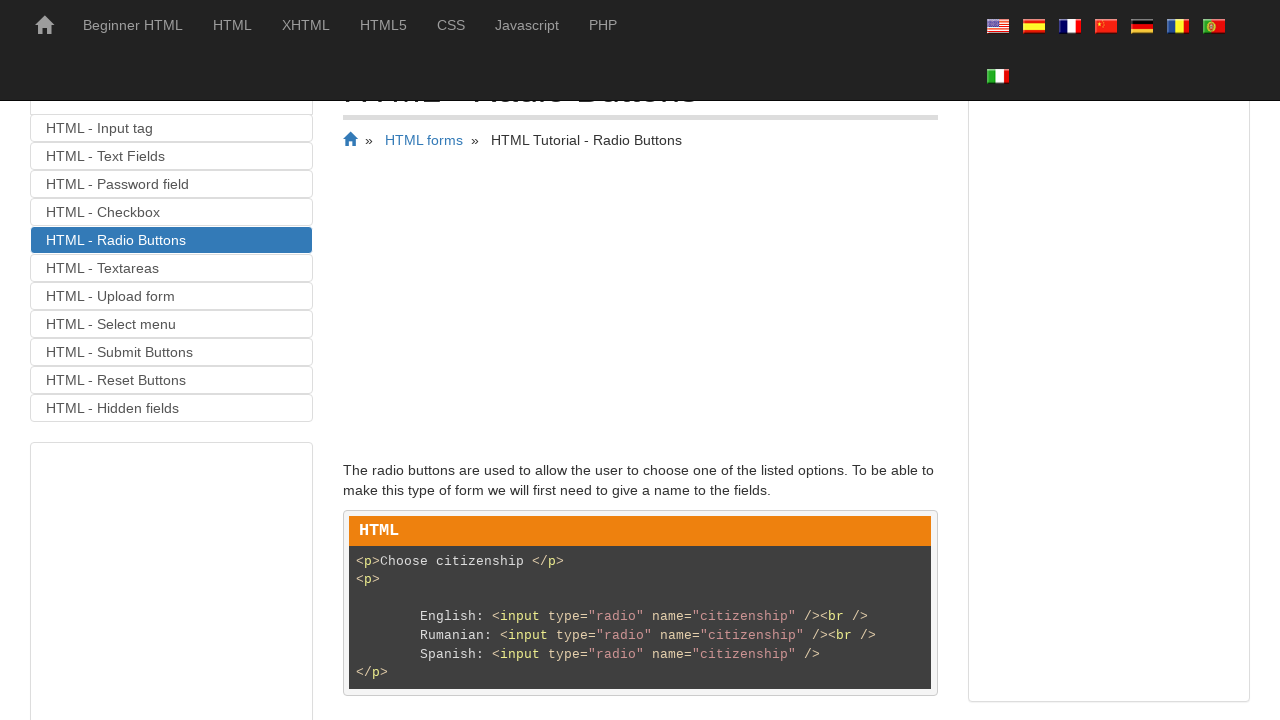

Located all citizenship radio buttons
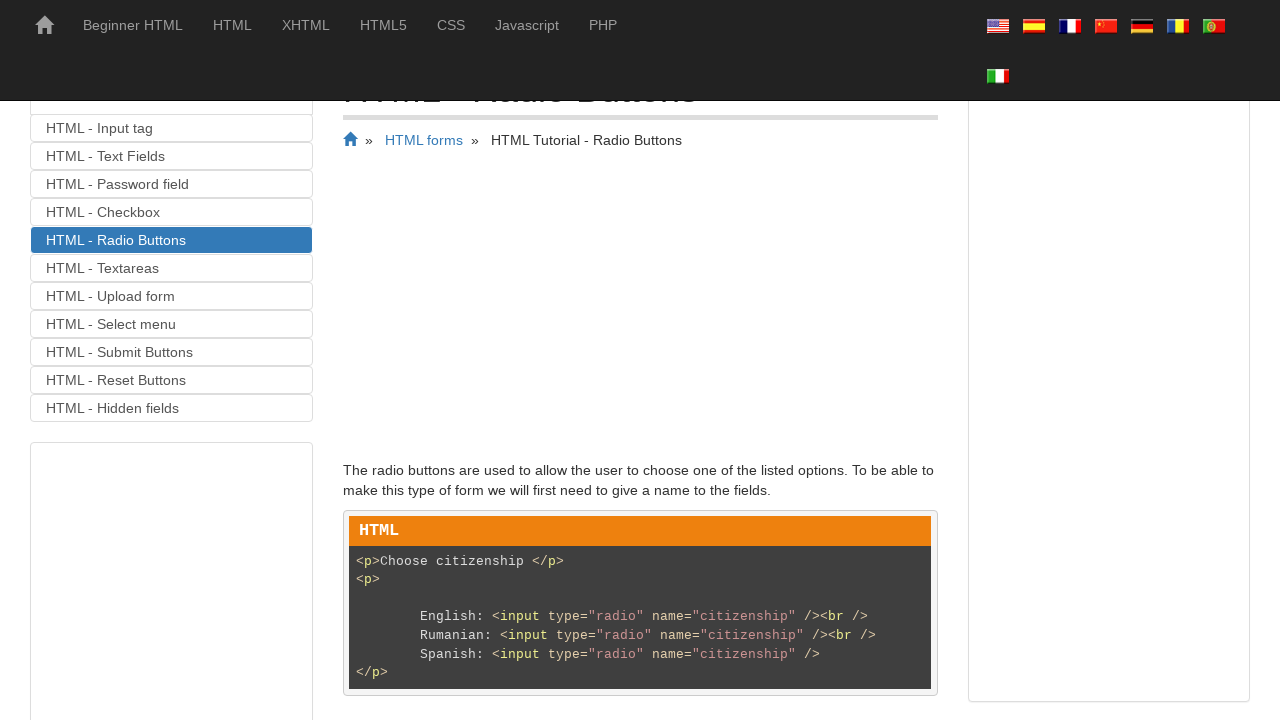

Clicked the second citizenship radio button at (442, 361) on input[name='citizenship'] >> nth=1
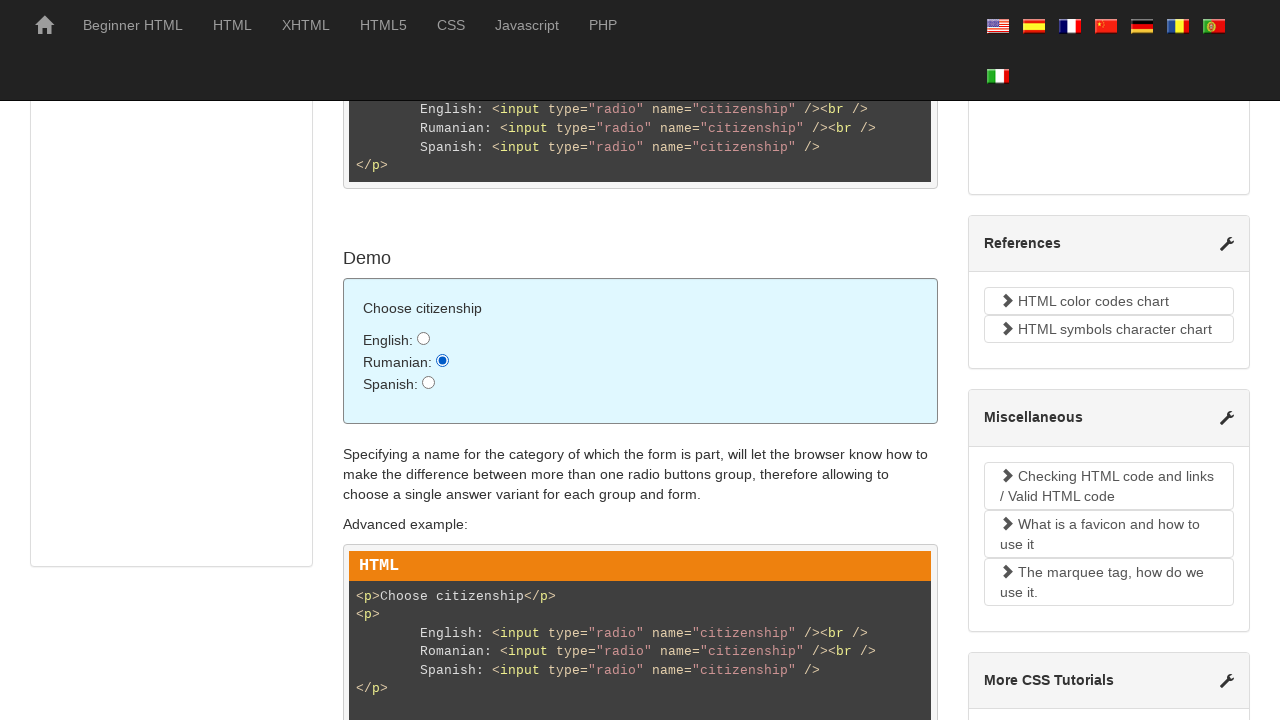

Waited for radio button state to update
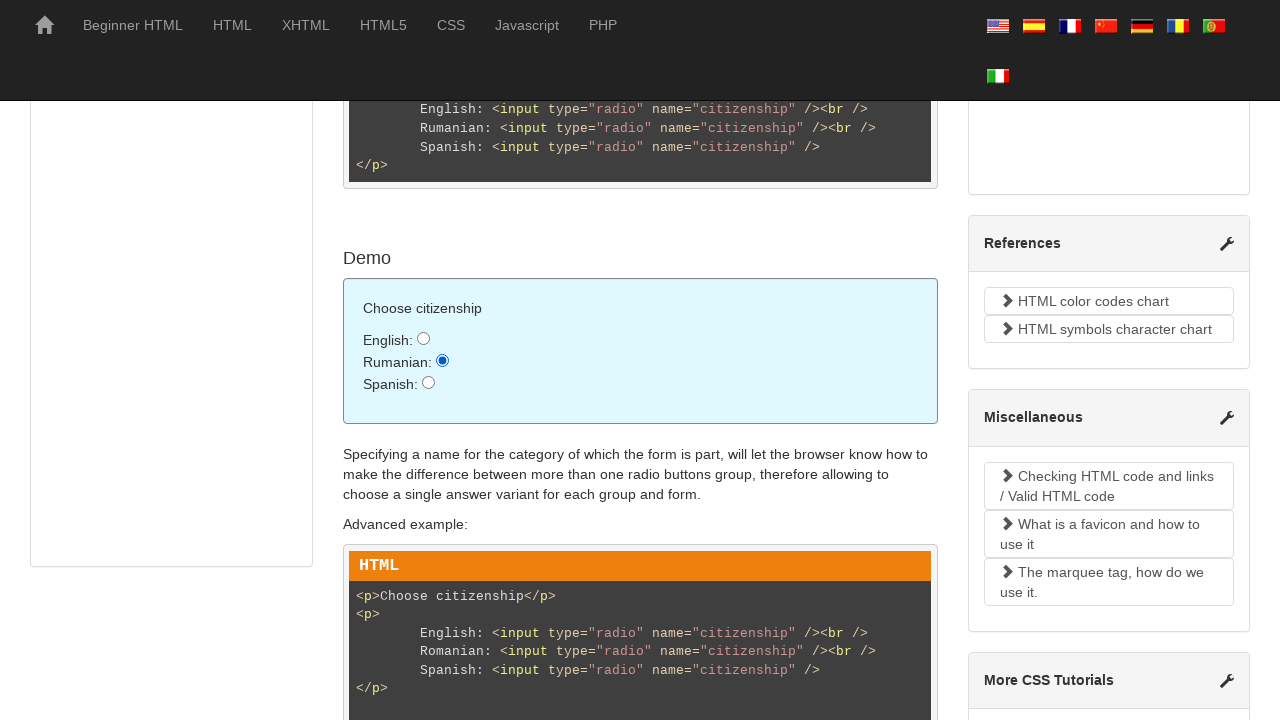

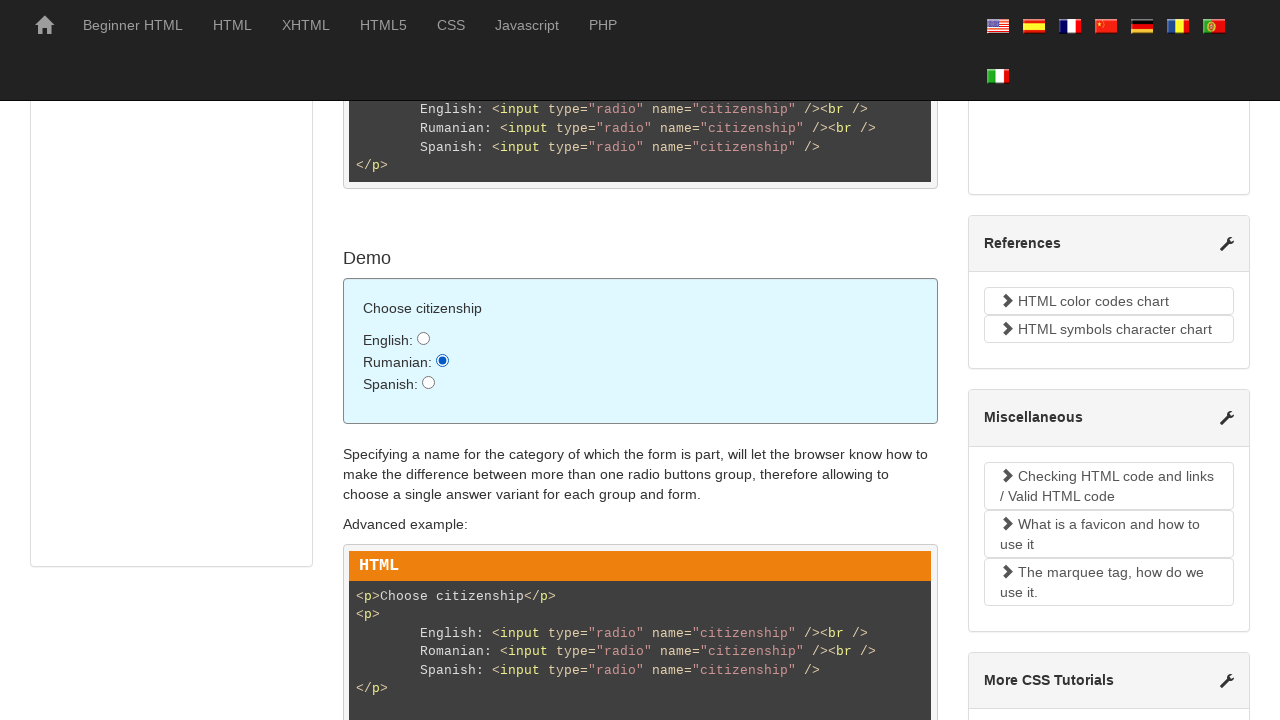